Solves a math puzzle by extracting a value from an image element's attribute, calculating the result using a mathematical formula, filling in the answer, checking a checkbox, selecting a radio button, and submitting the form.

Starting URL: http://suninjuly.github.io/get_attribute.html

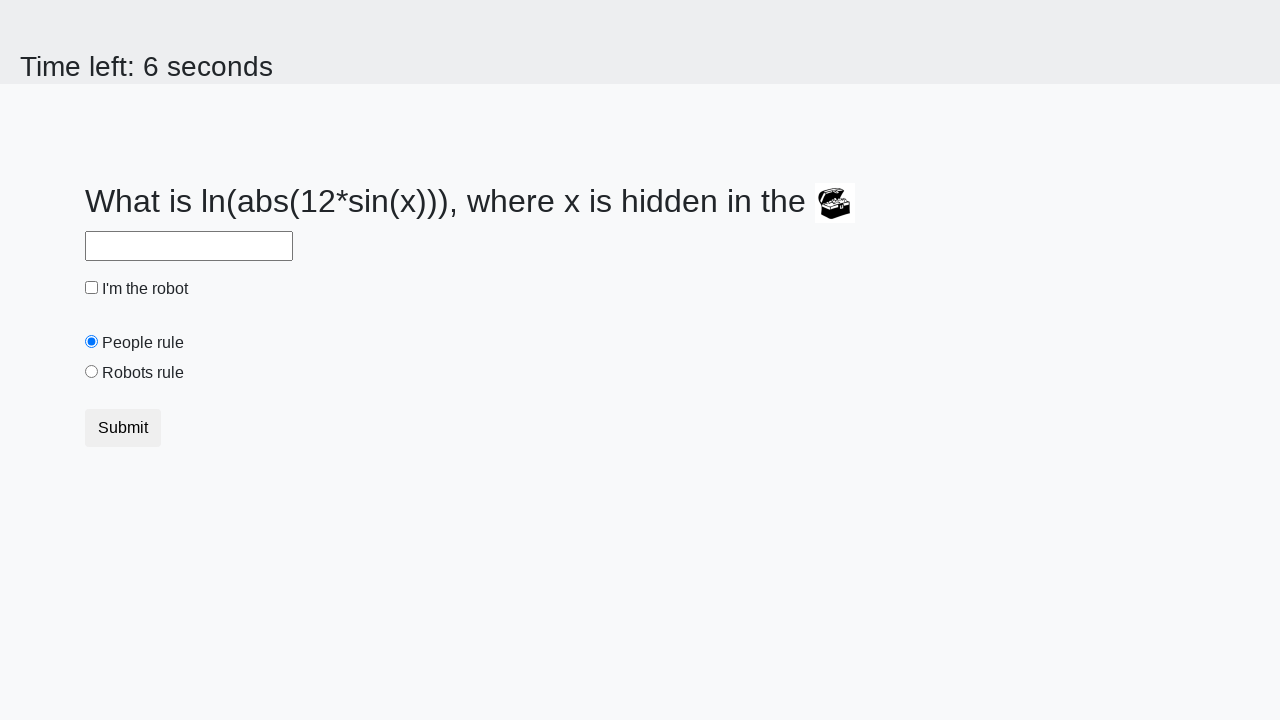

Located treasure element with ID 'treasure'
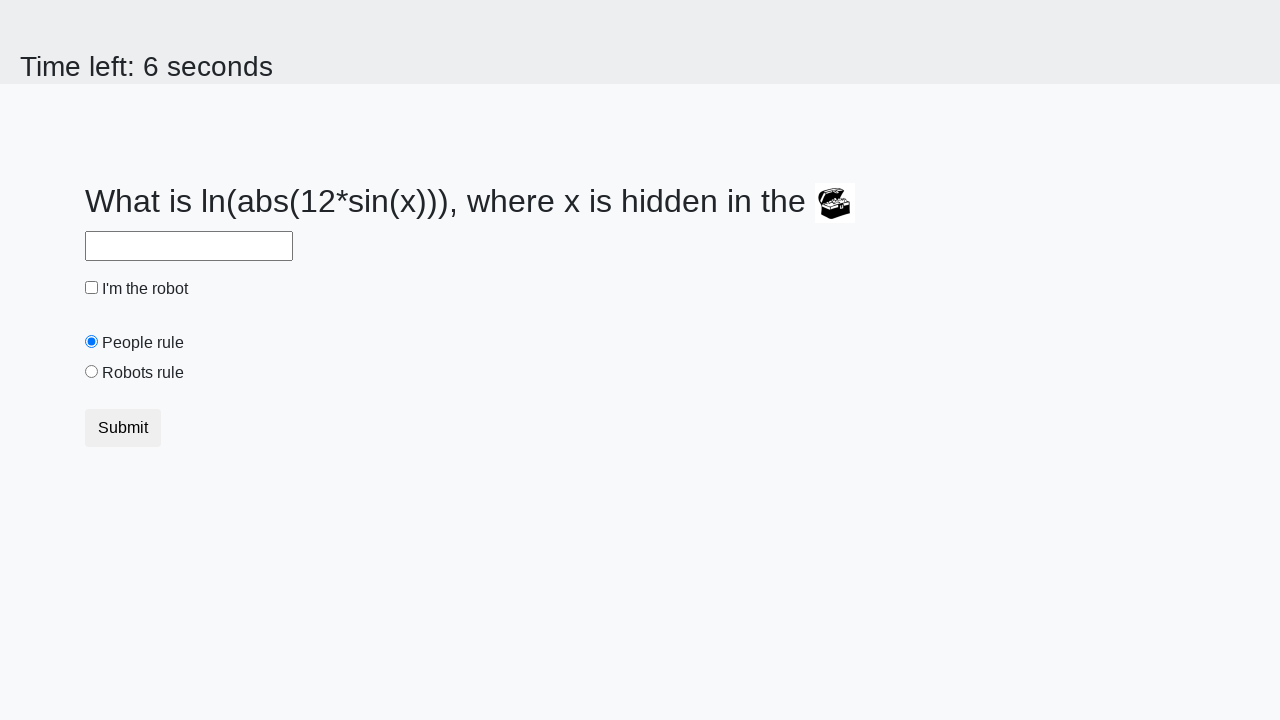

Extracted 'valuex' attribute from treasure element: 664
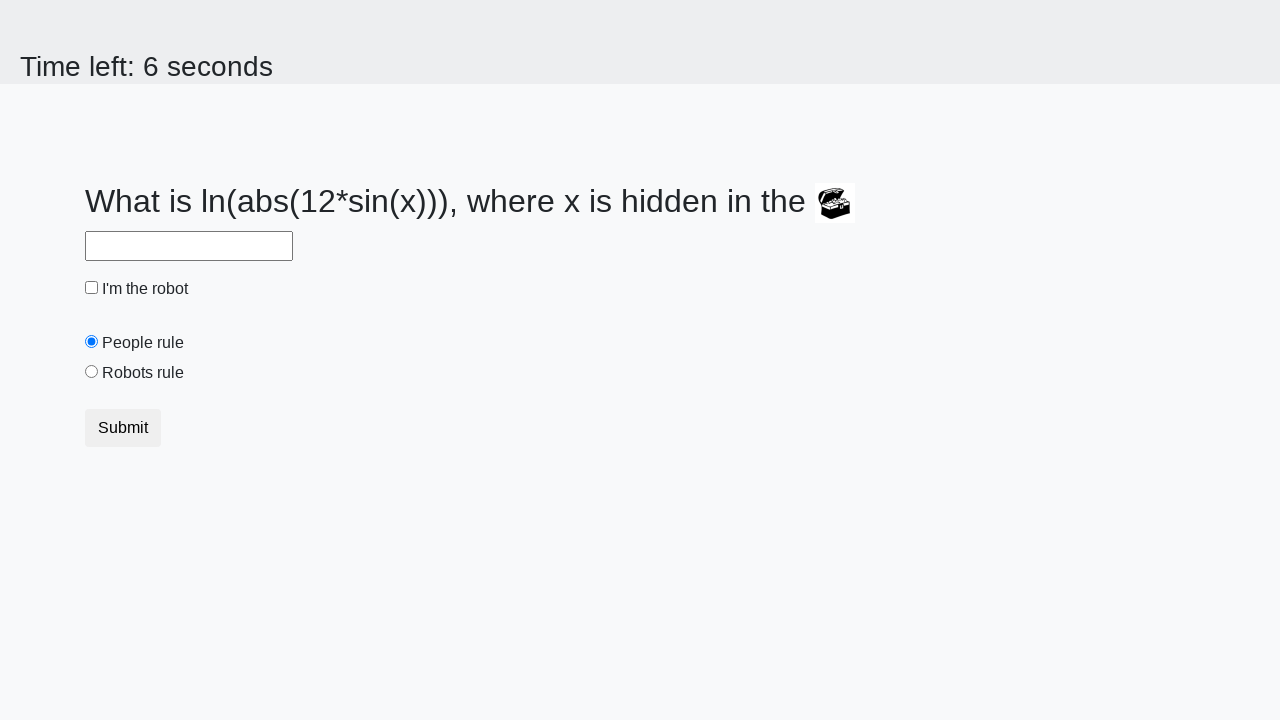

Calculated answer using math formula: 2.3815601063474015
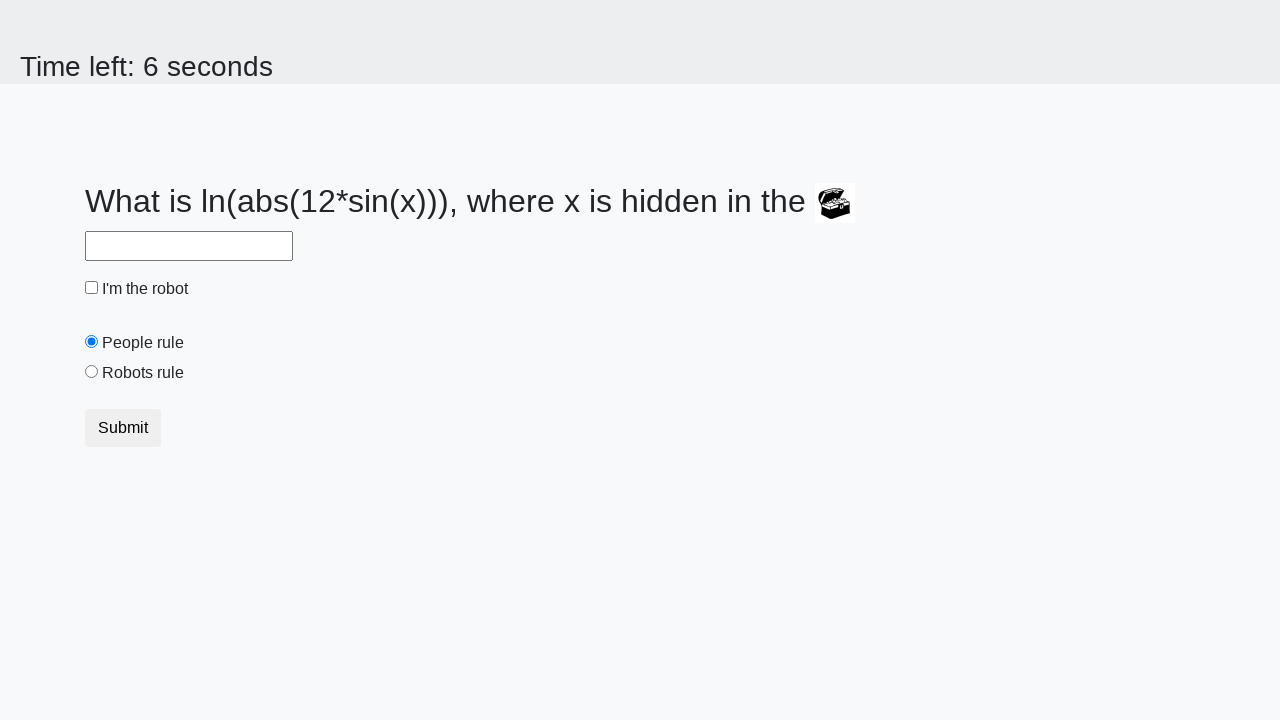

Filled answer field with calculated value: 2.3815601063474015 on #answer
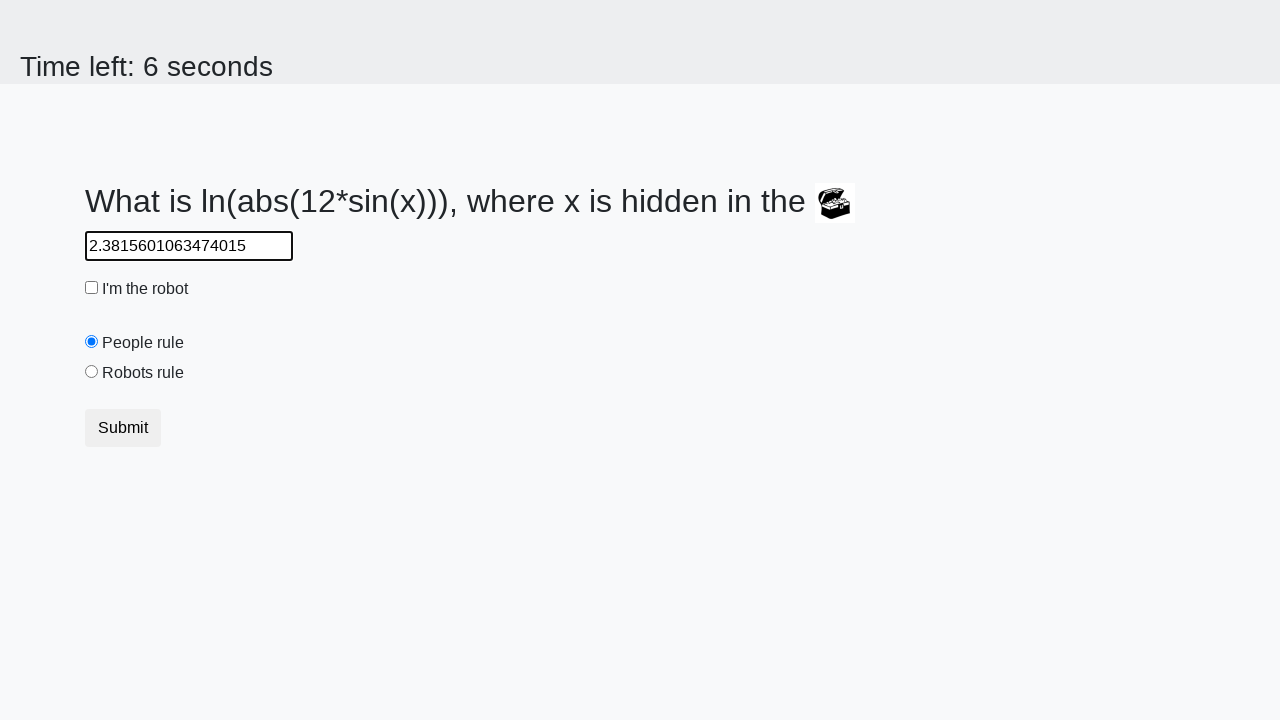

Checked the robot checkbox at (92, 288) on #robotCheckbox
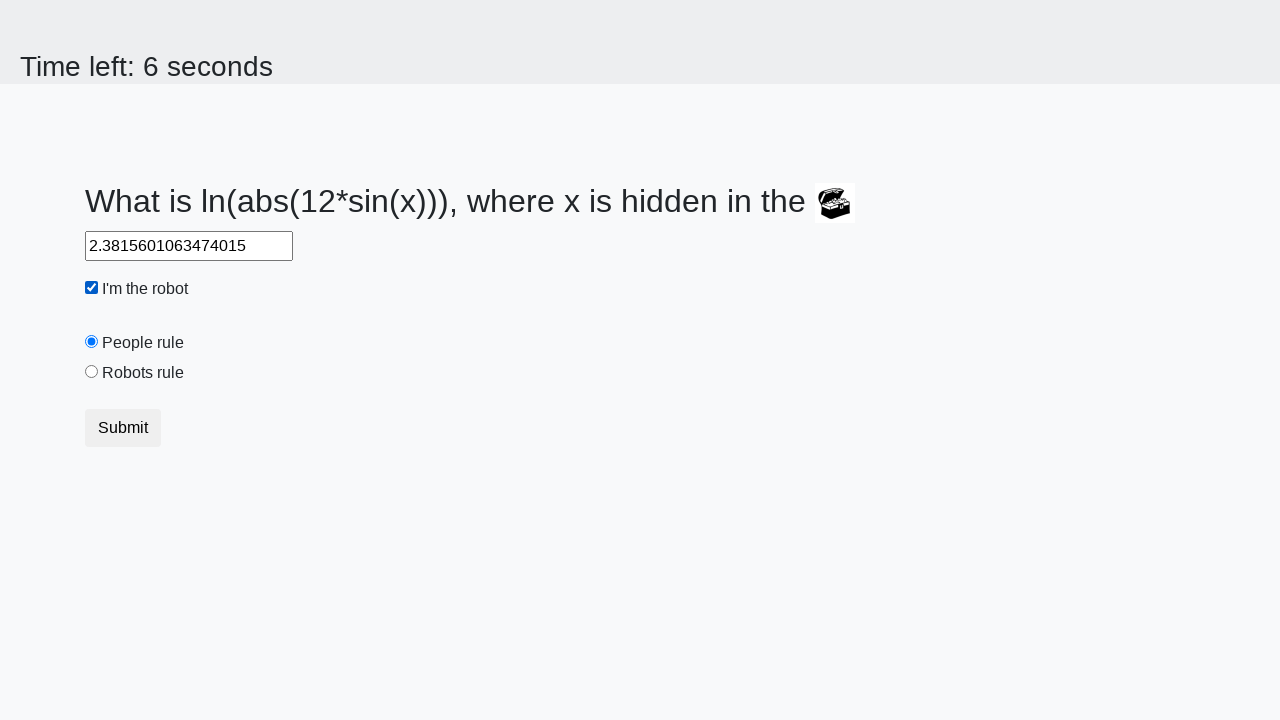

Selected the 'Robots rule!' radio button at (92, 372) on #robotsRule
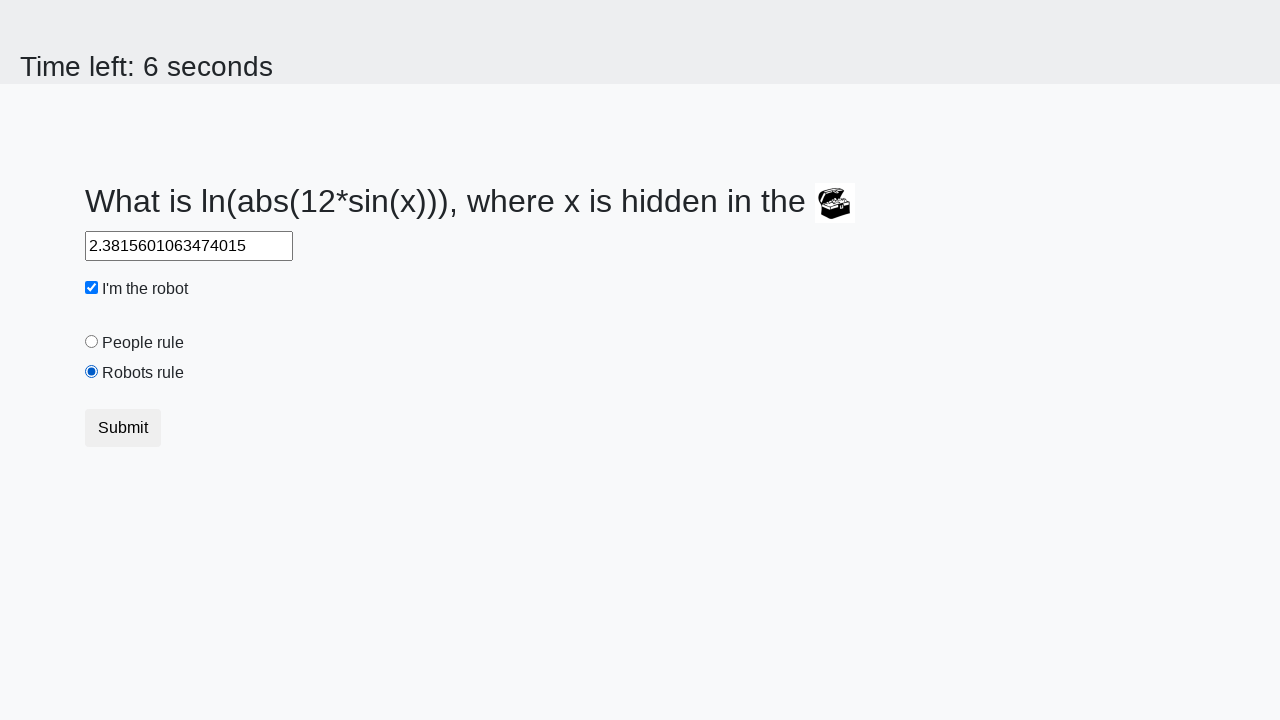

Clicked the submit button to submit the form at (123, 428) on button.btn
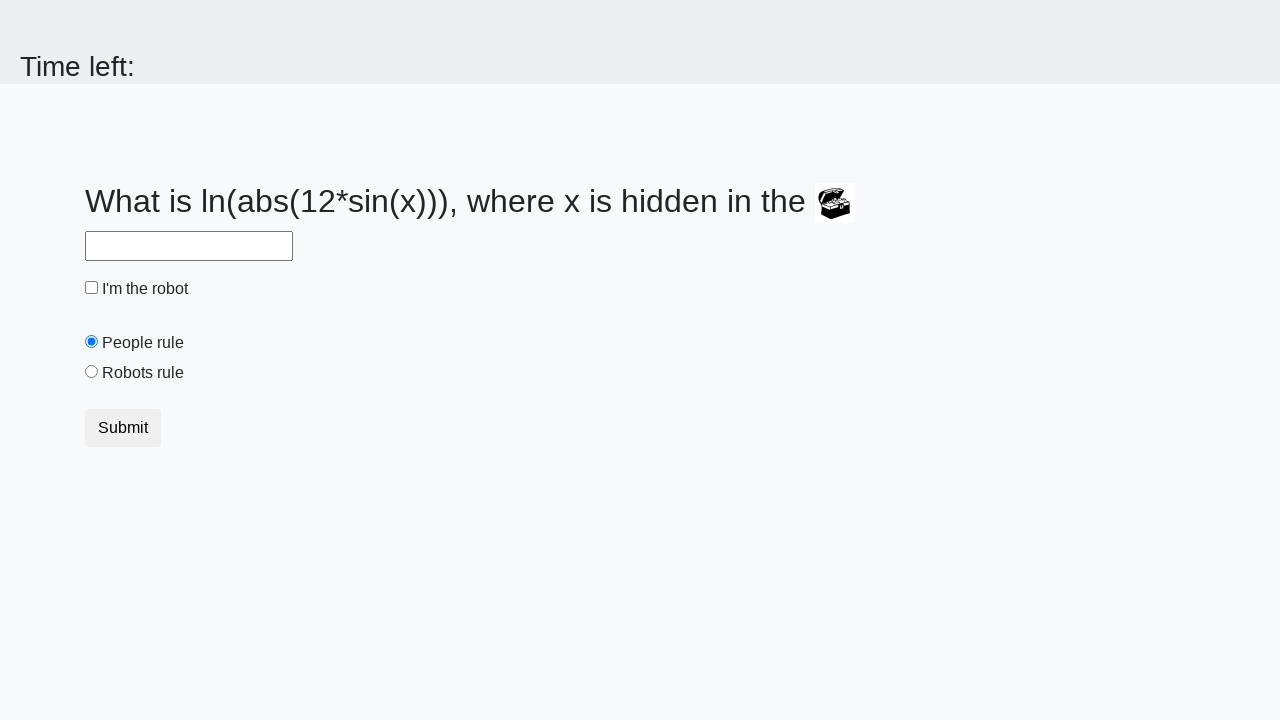

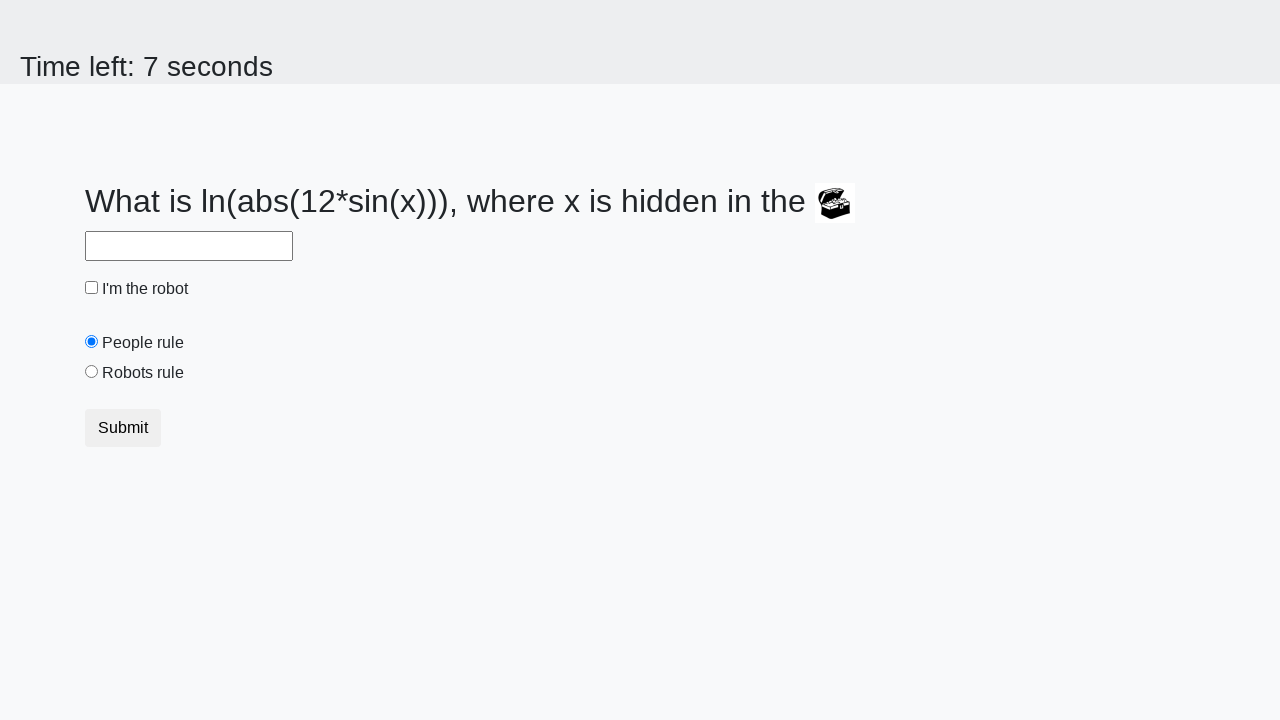